Tests product search functionality by entering a search query and submitting it

Starting URL: http://www.hepsiburada.com

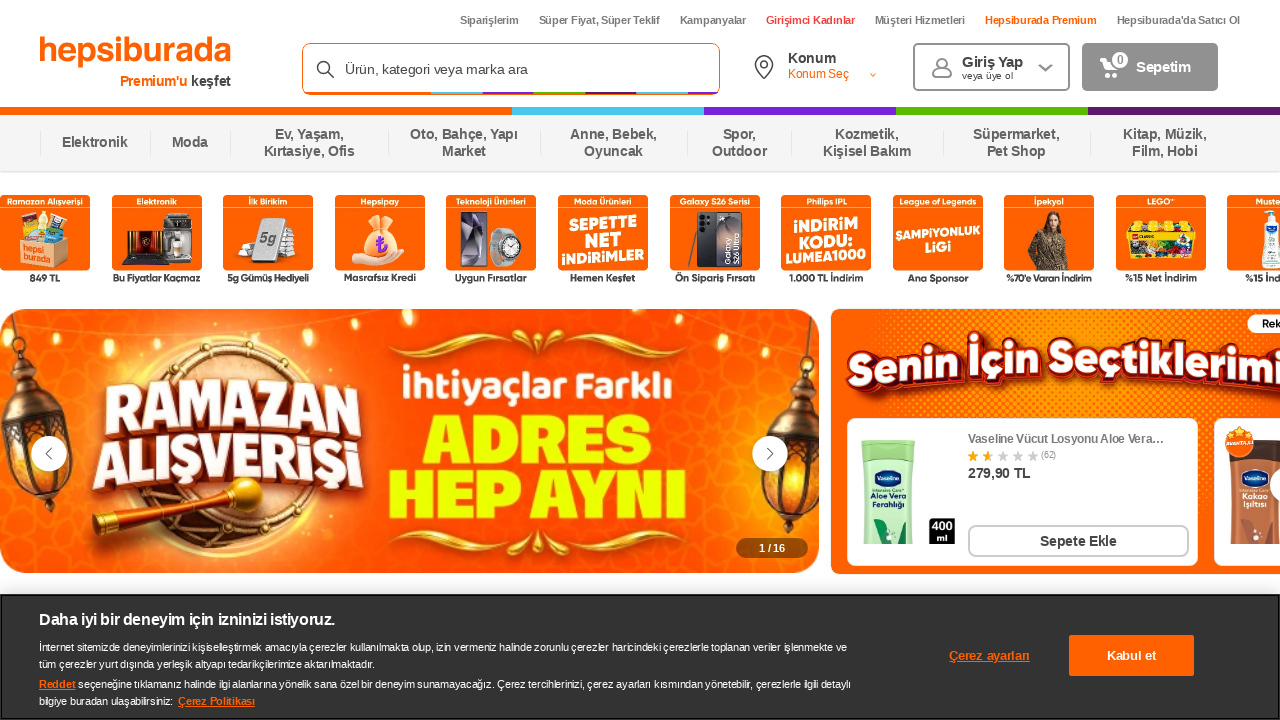

Filled search input with 'Laptop' on input[type='search']
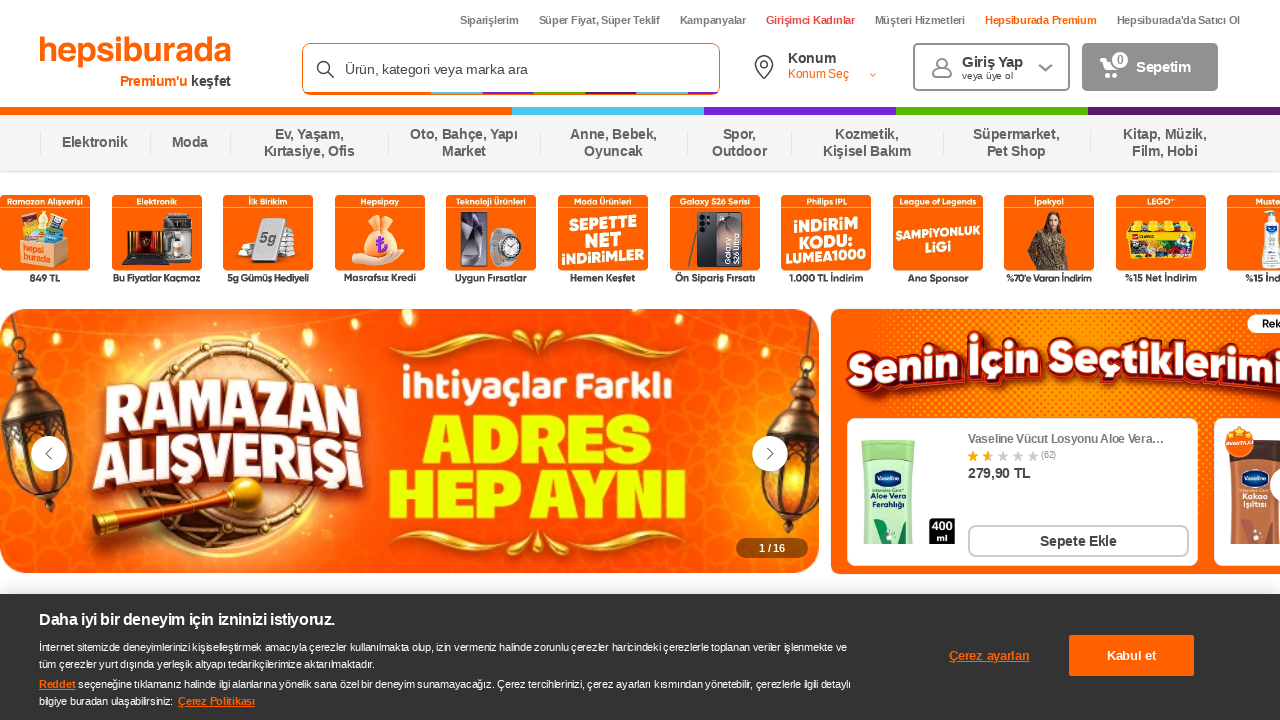

Pressed Enter to submit product search on input[type='search']
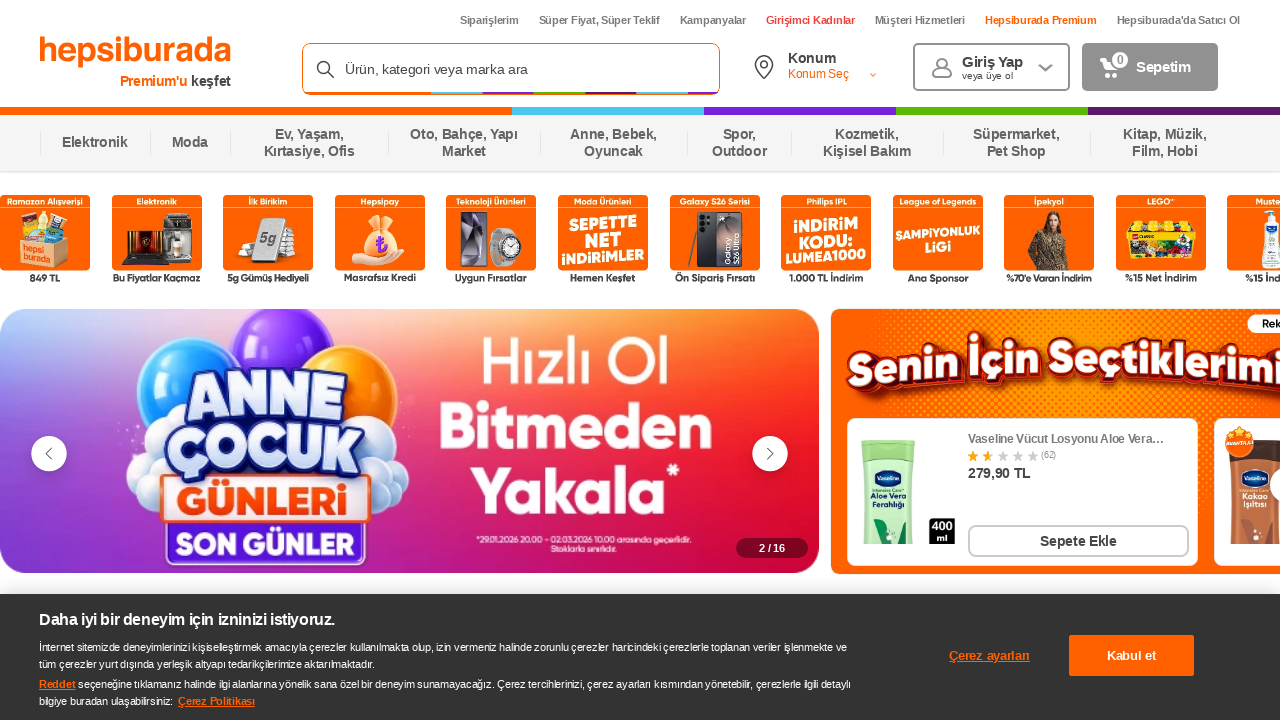

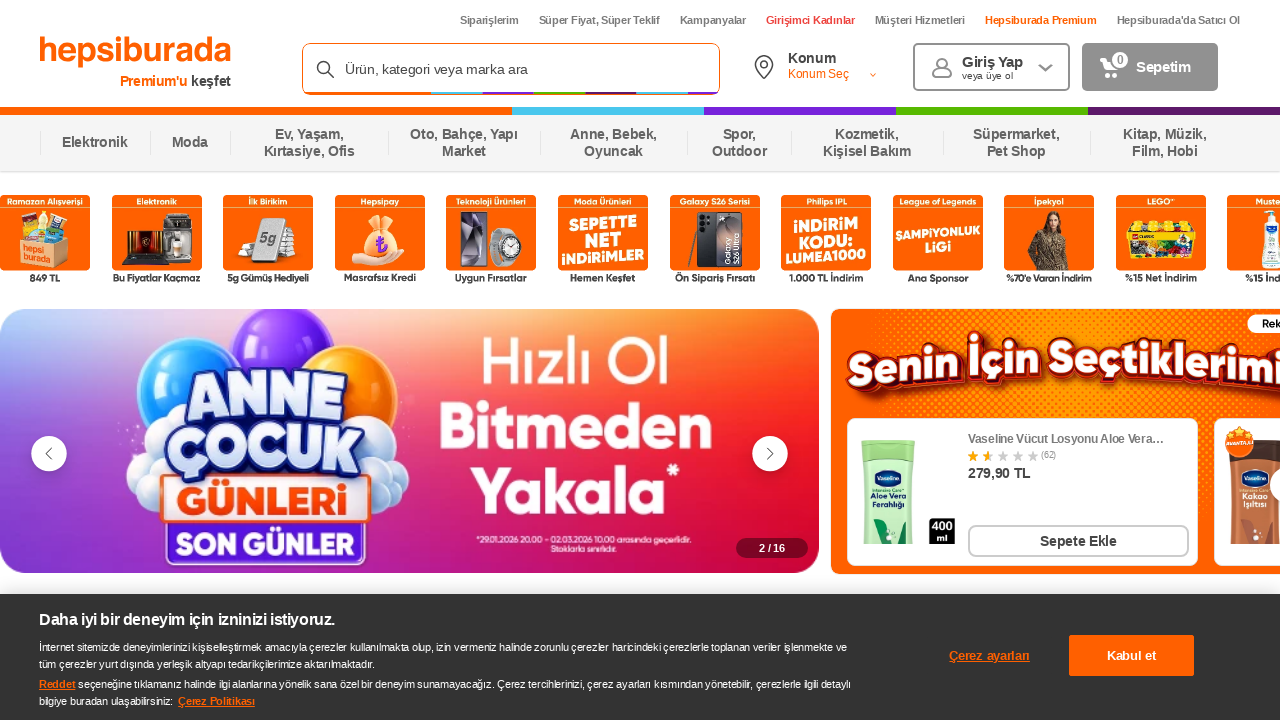